Tests Python.org search functionality by searching for "pycon" and verifying that results are found

Starting URL: http://www.python.org

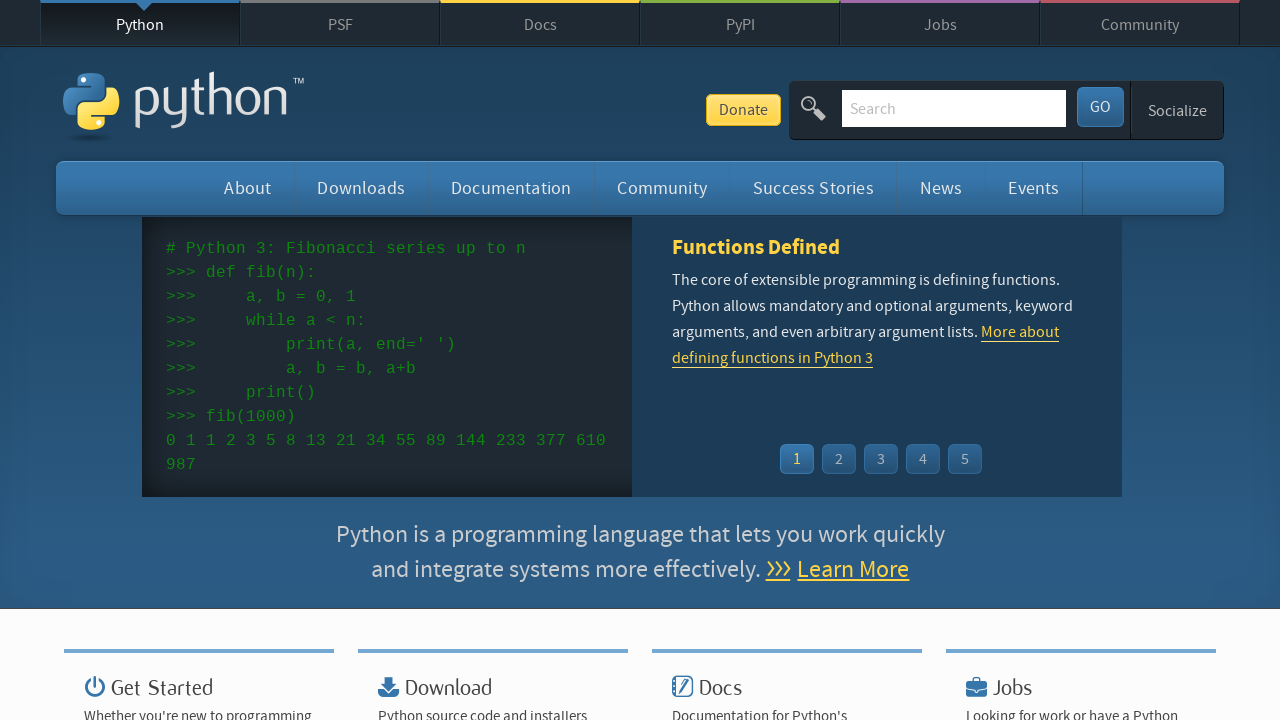

Filled search box with 'pycon' on input[name='q']
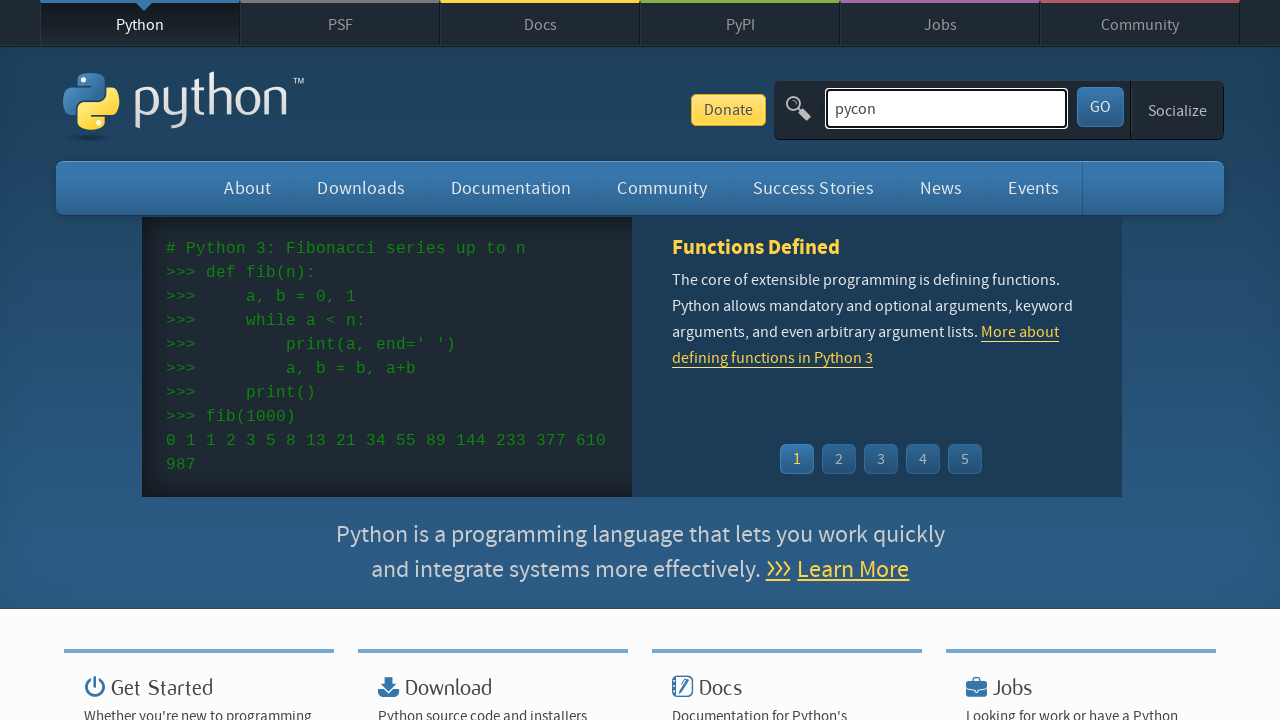

Pressed Enter to submit search for 'pycon' on input[name='q']
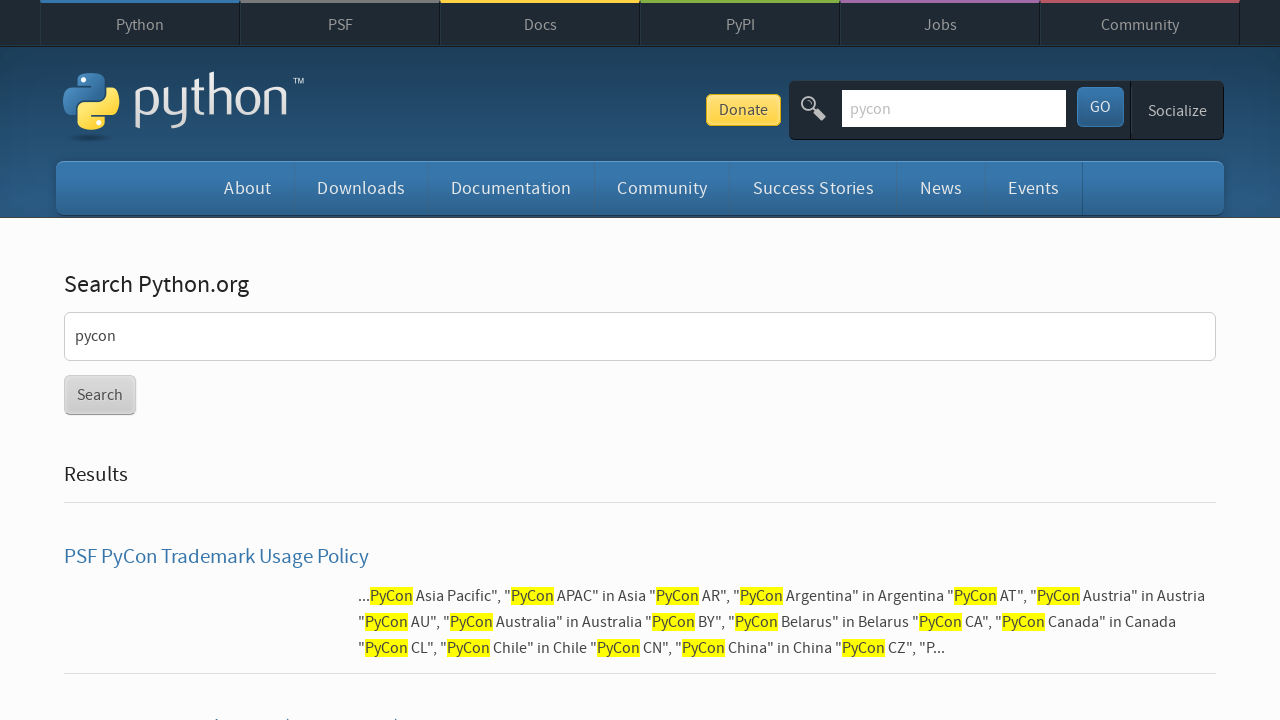

Search results page loaded successfully
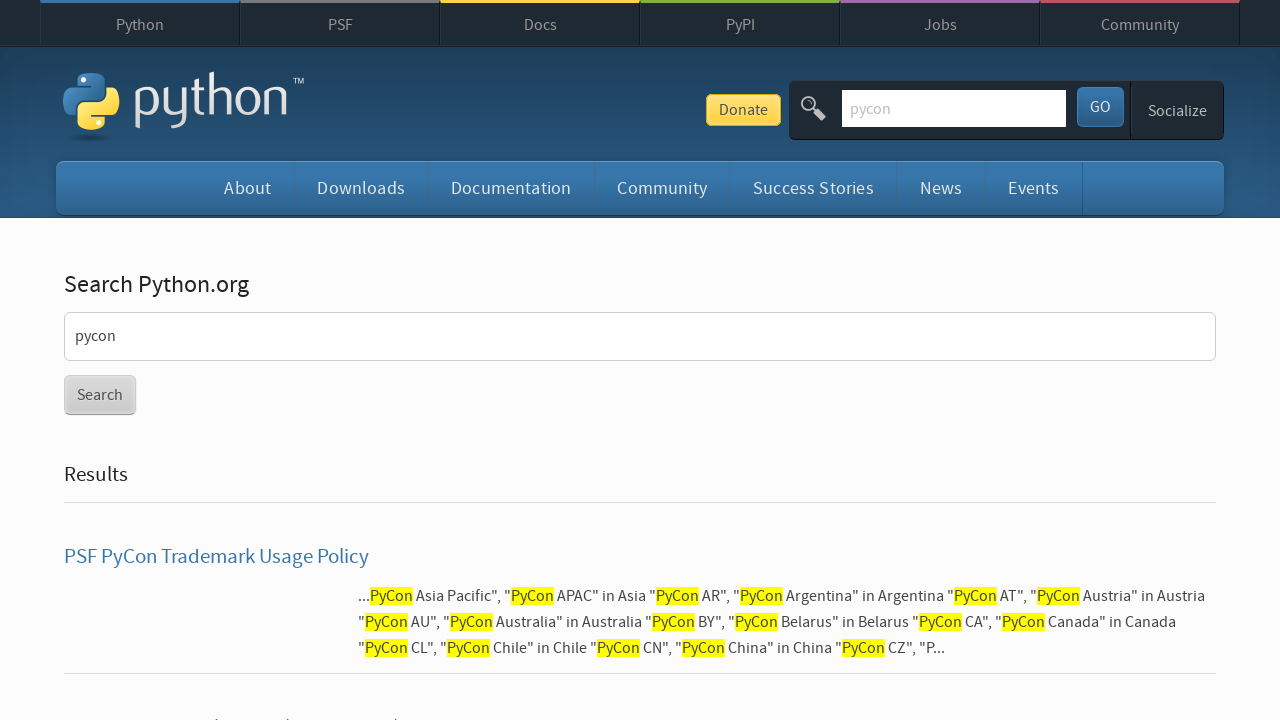

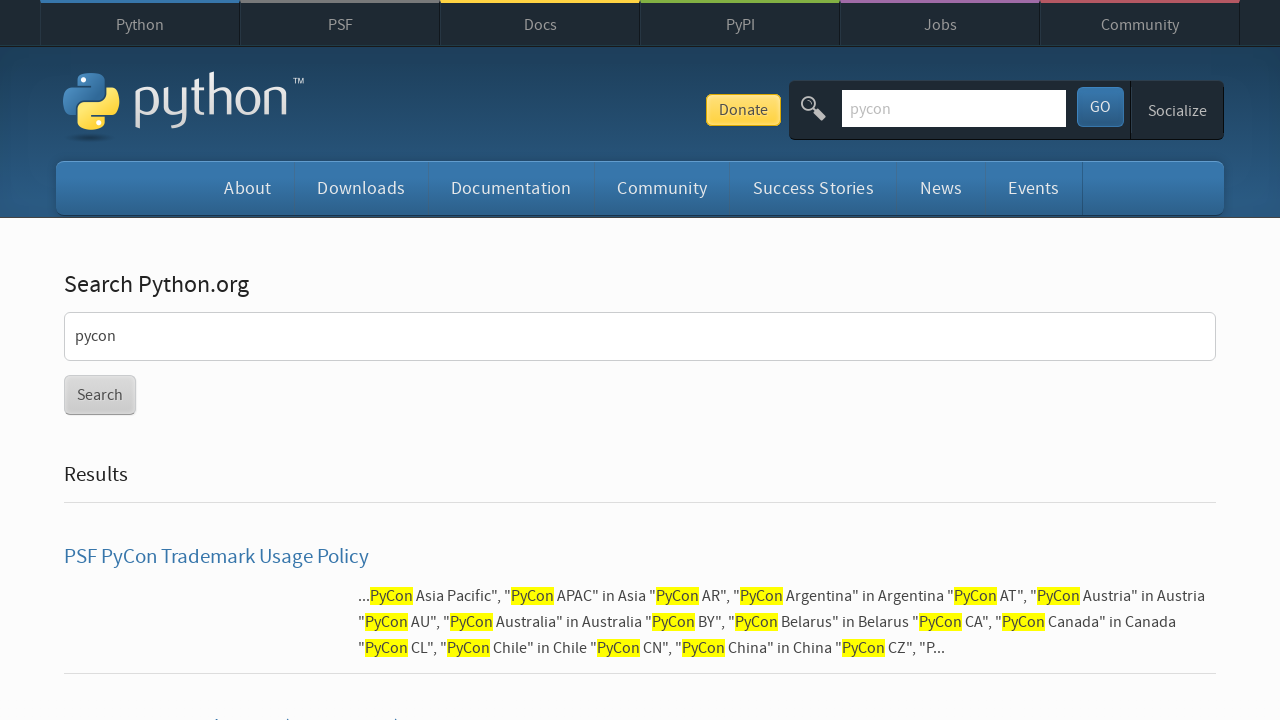